Tests right-click (context menu) functionality by performing a right-click on a button and verifying the confirmation message appears

Starting URL: https://demoqa.com/buttons

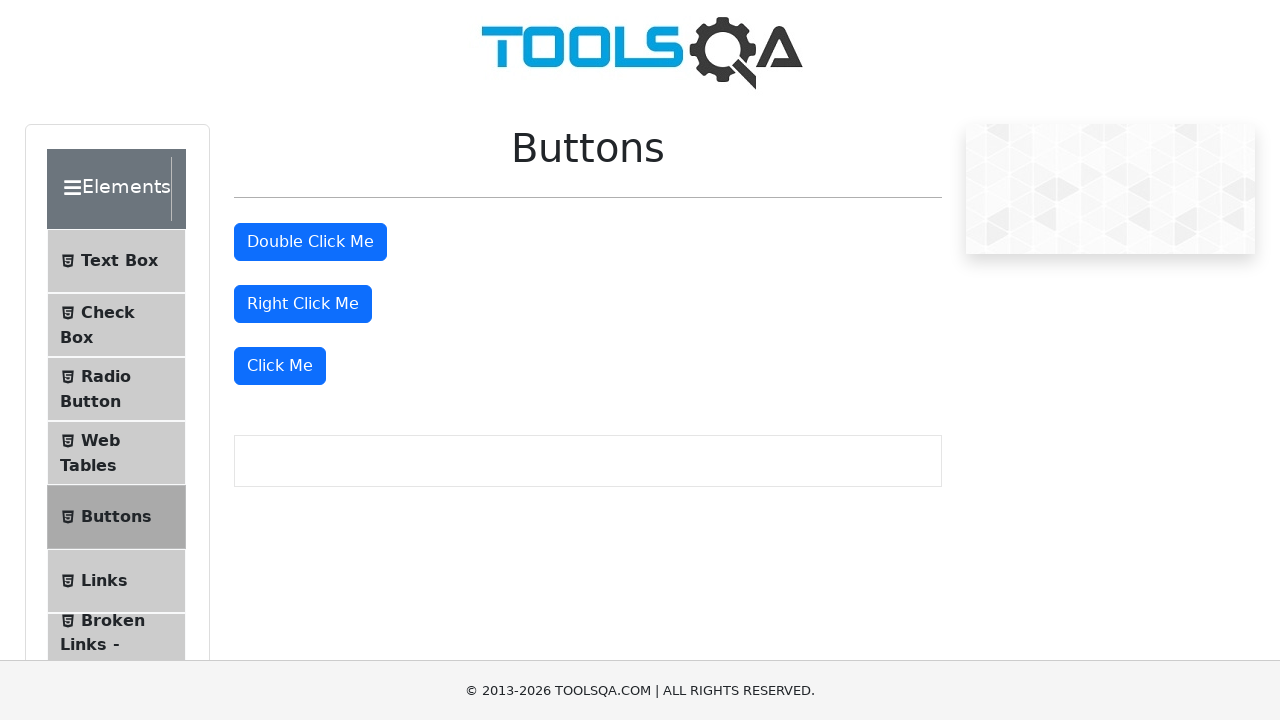

Navigated to https://demoqa.com/buttons
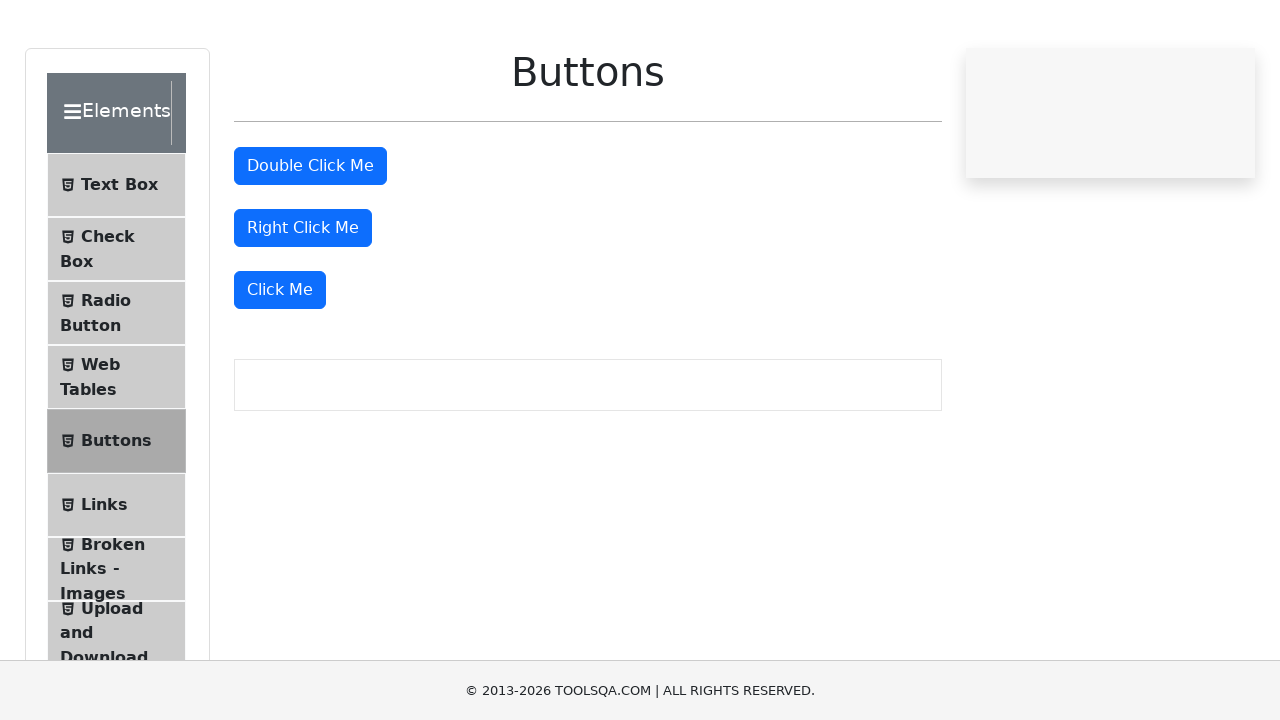

Right-clicked the 'Right Click Me' button at (303, 304) on #rightClickBtn
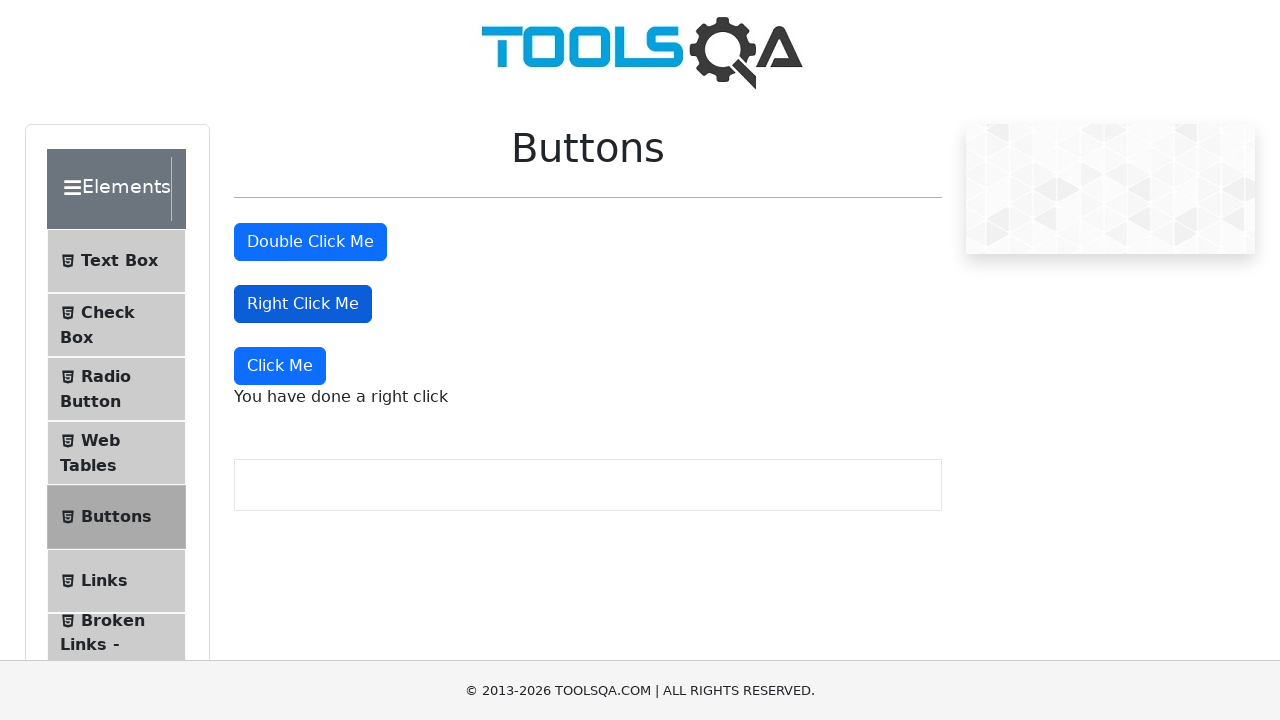

Right-click confirmation message appeared
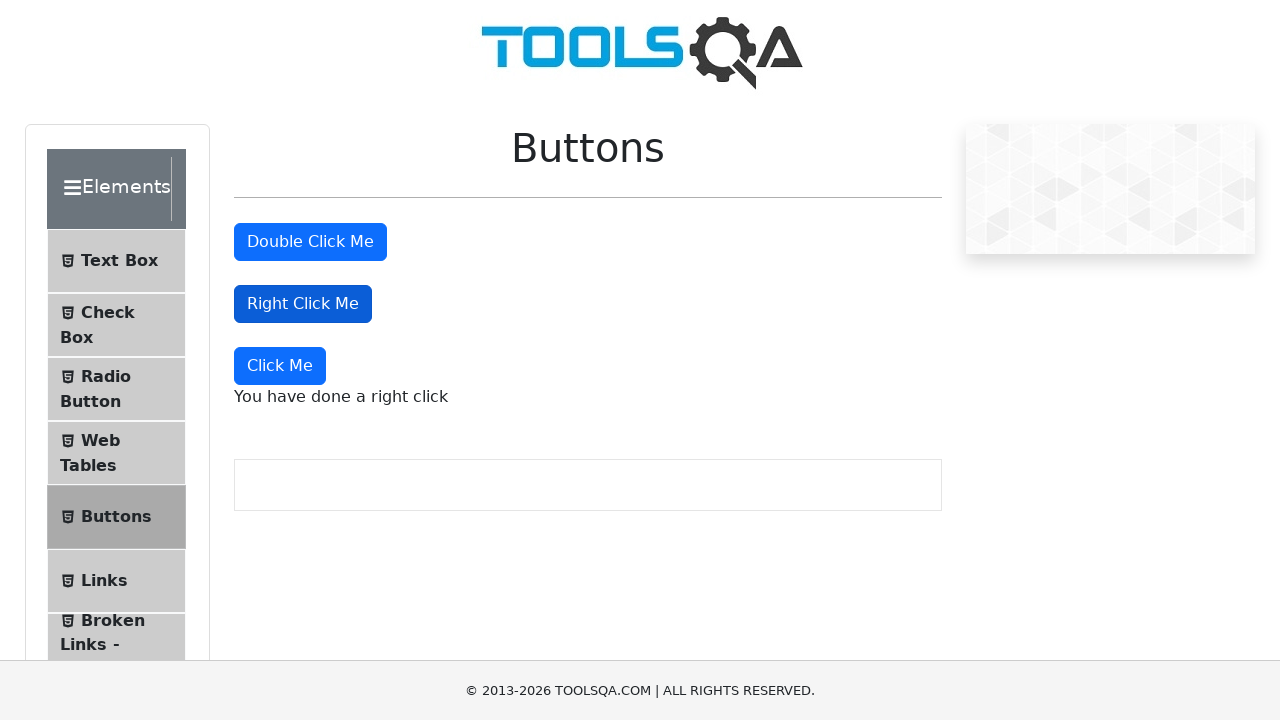

Retrieved right-click message text: 'You have done a right click'
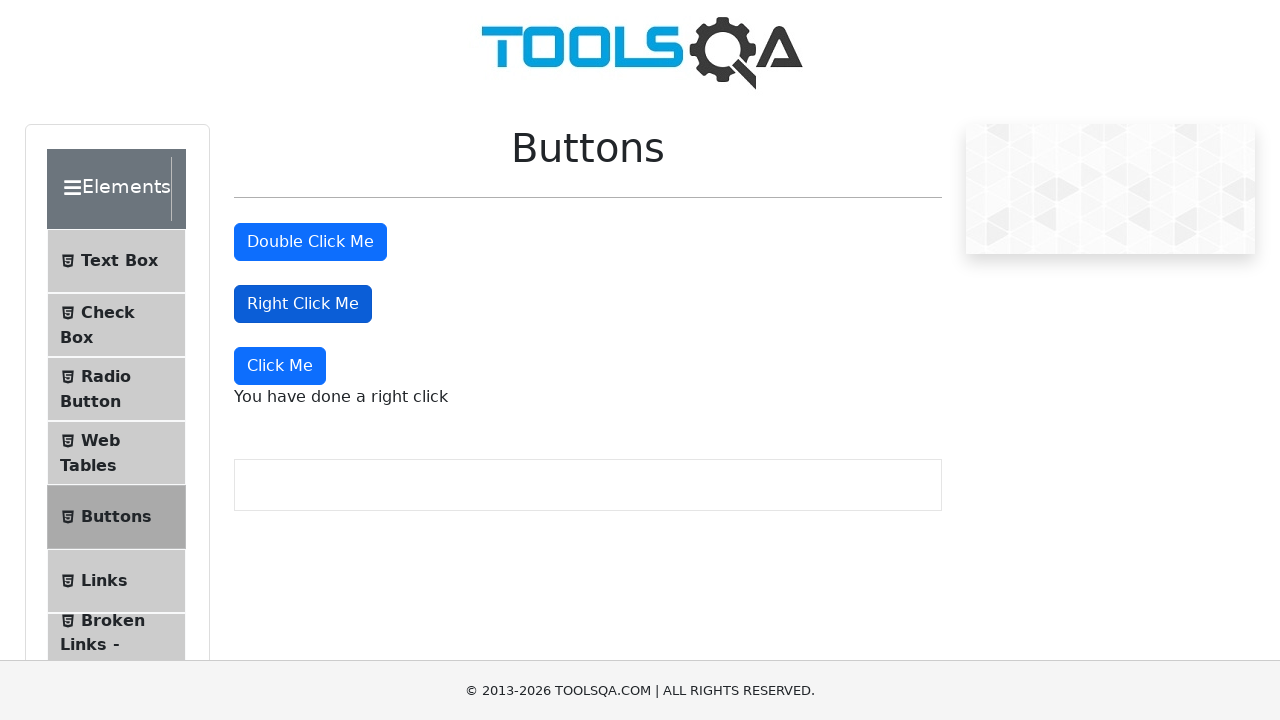

Verified right-click message matches expected text
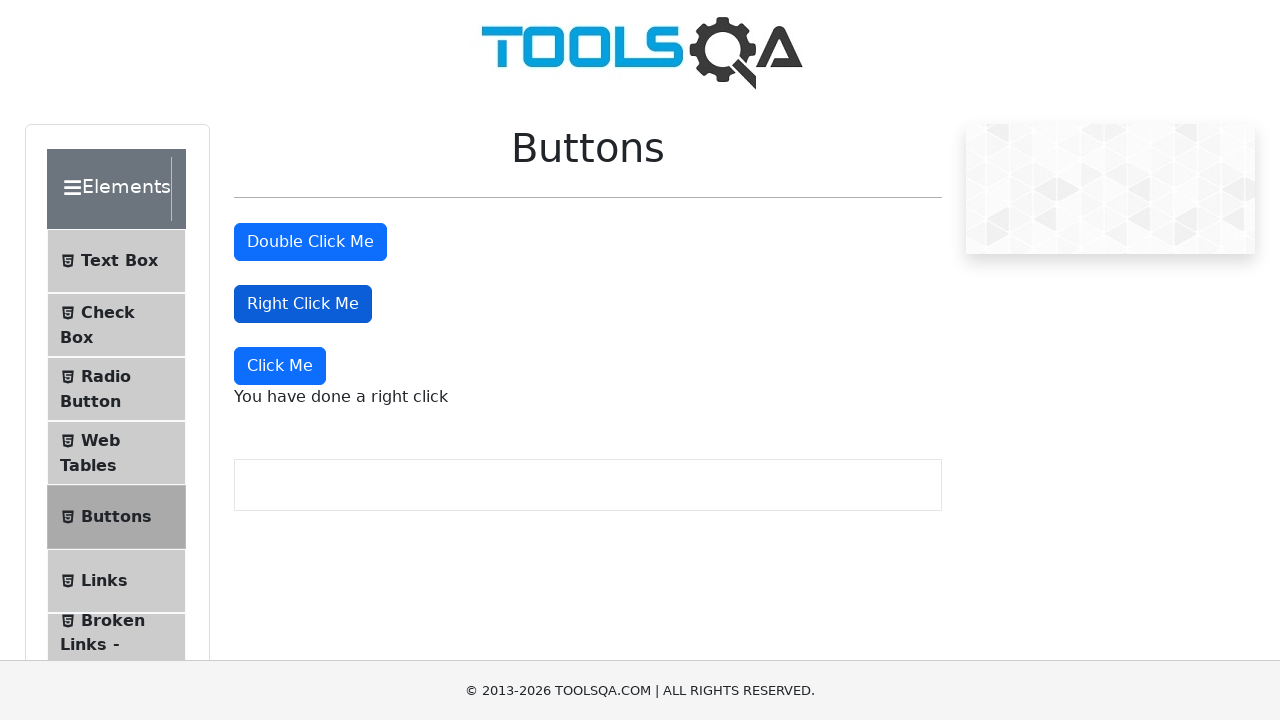

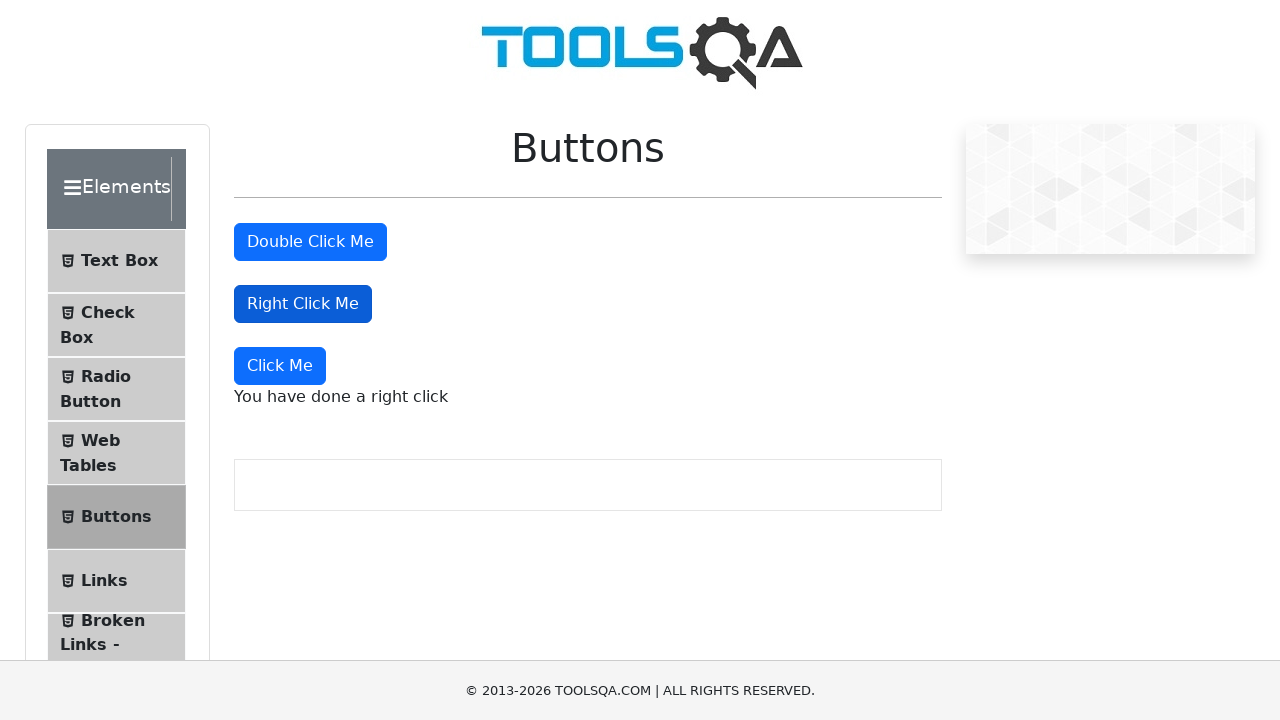